Tests alert functionality by filling a name field and clicking the alert button on a practice automation page

Starting URL: https://rahulshettyacademy.com/AutomationPractice/

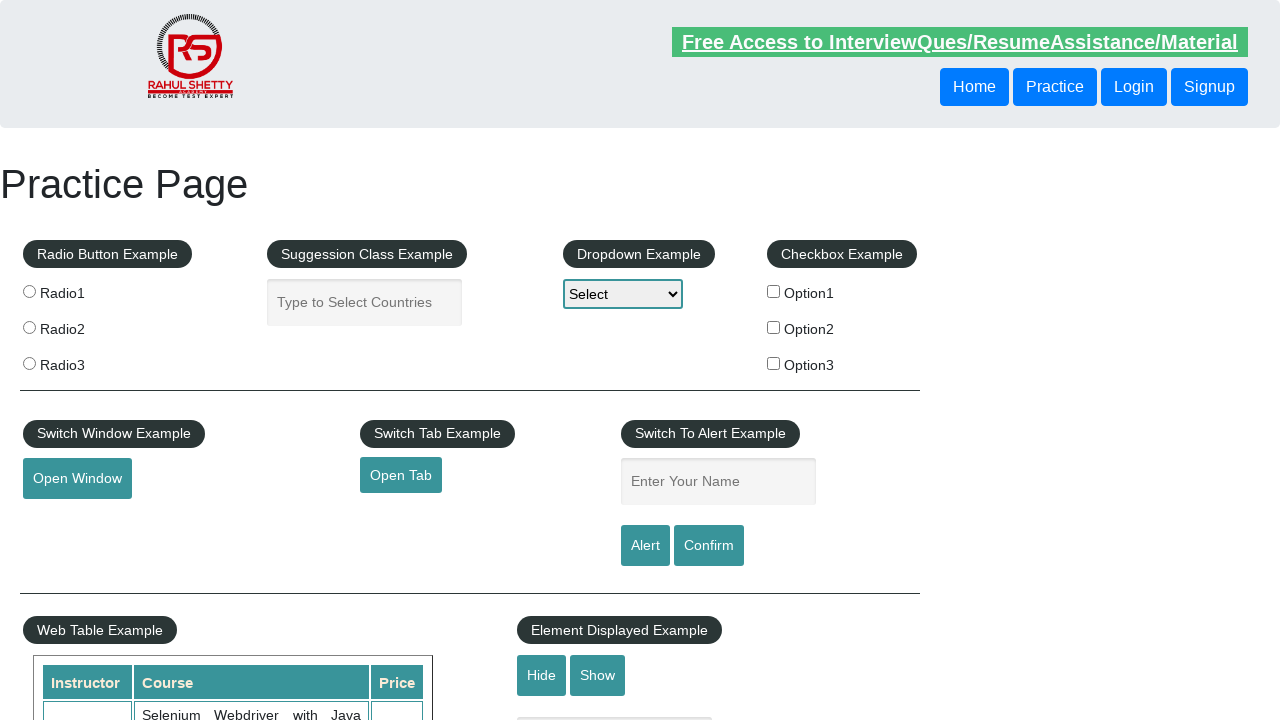

Filled name field with 'Tahshin' on #name
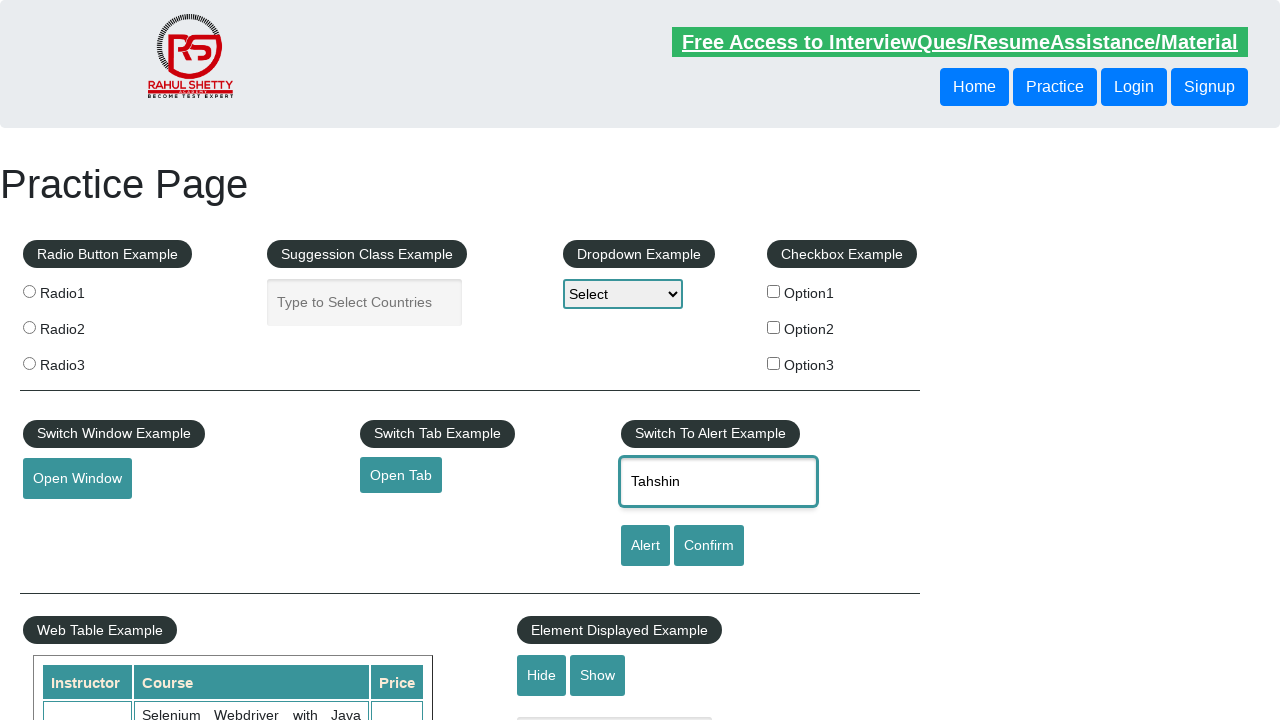

Clicked alert button at (645, 546) on #alertbtn
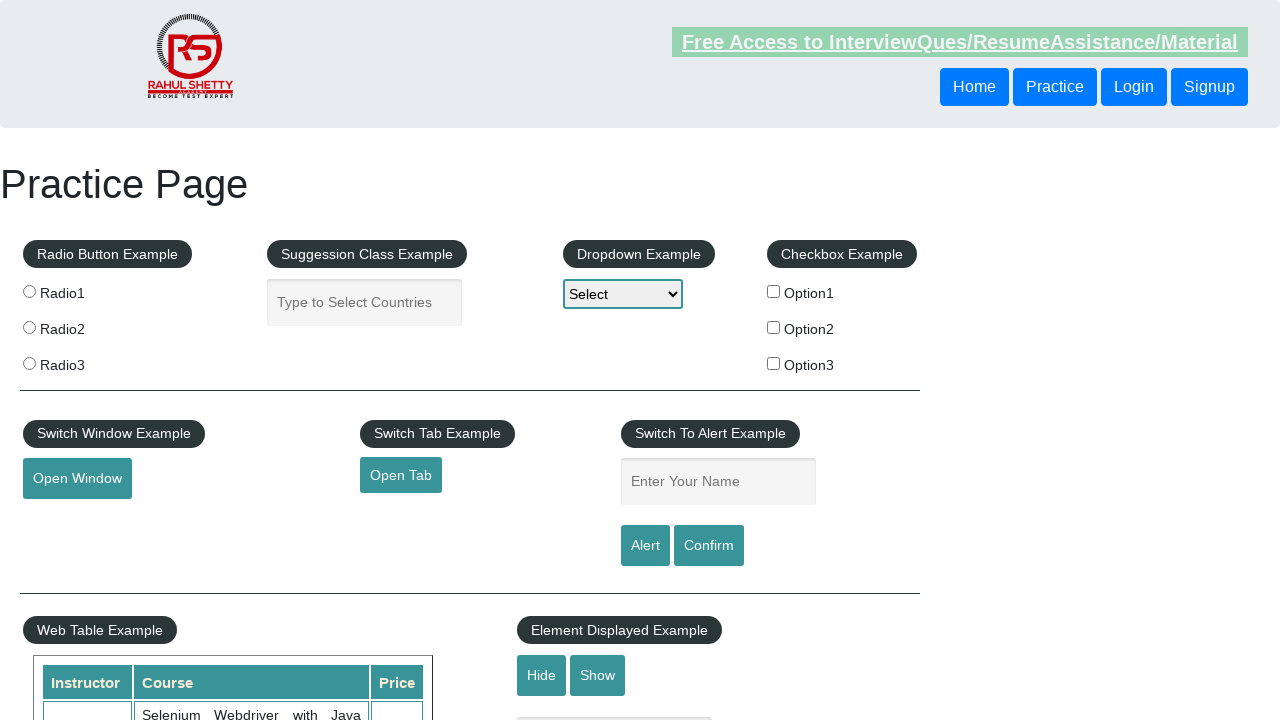

Alert dialog accepted
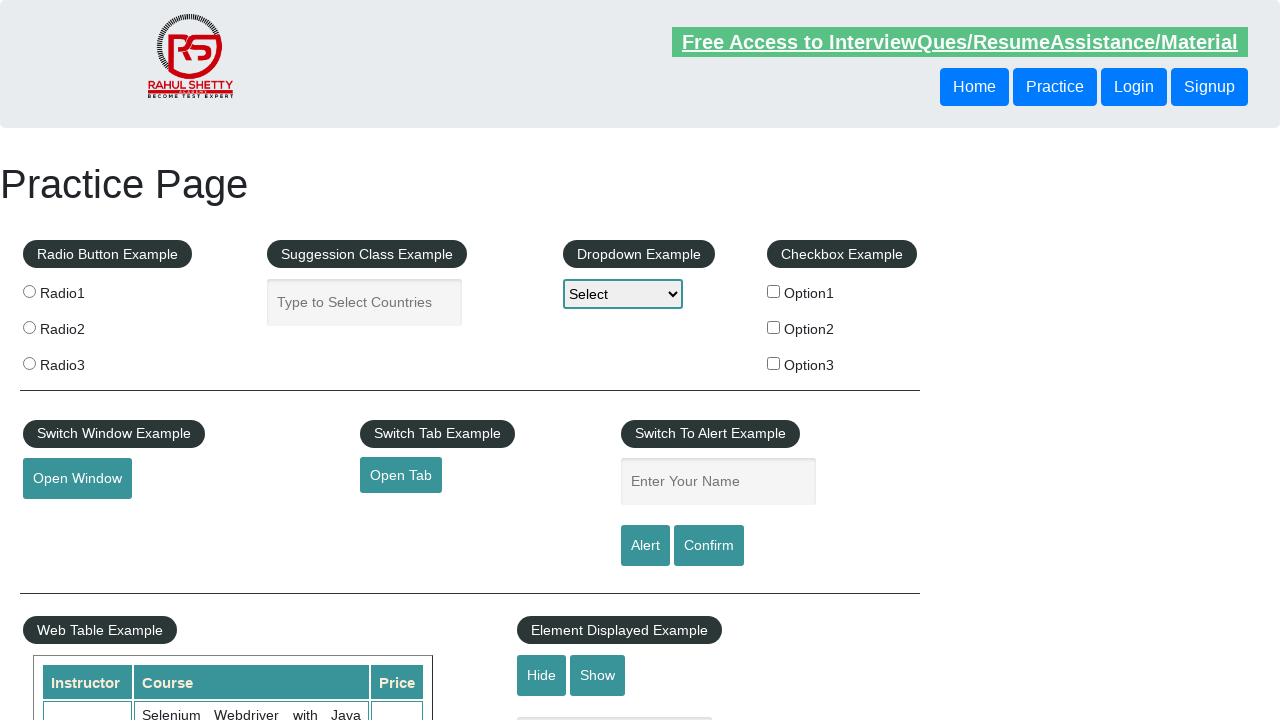

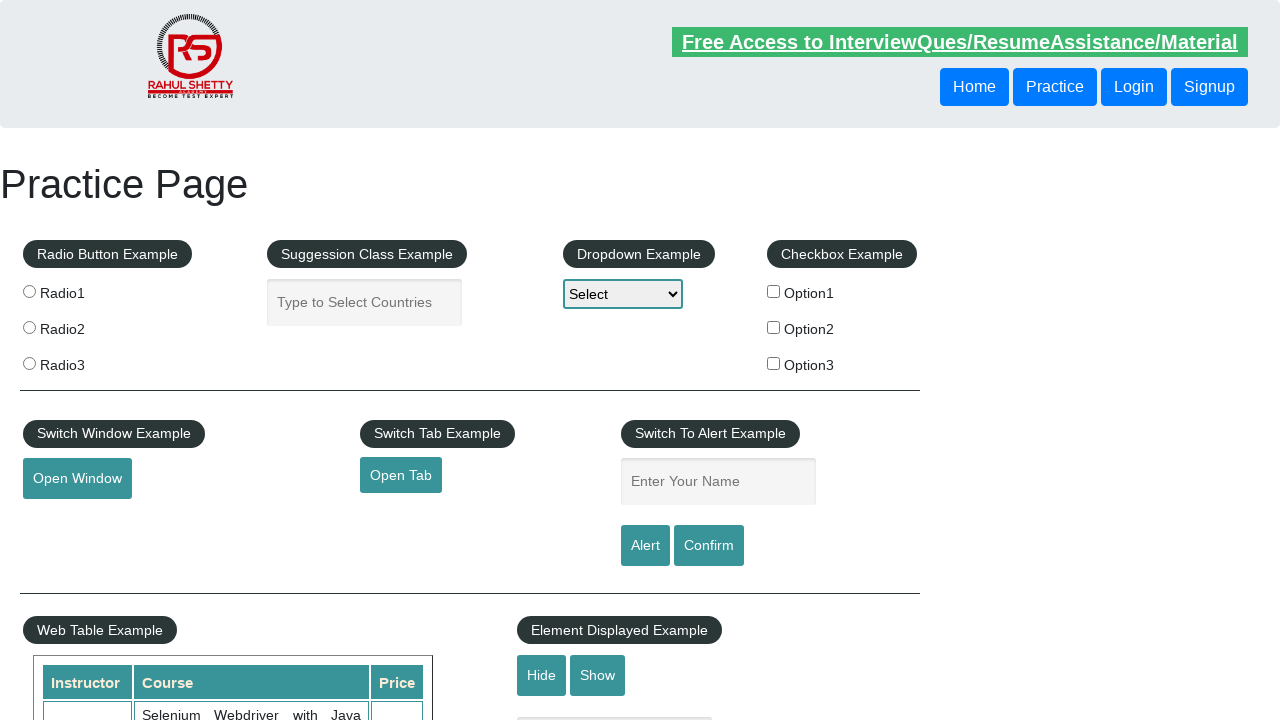